Tests closing the check-out calendar using the close button

Starting URL: https://ancabota09.wixsite.com/intern

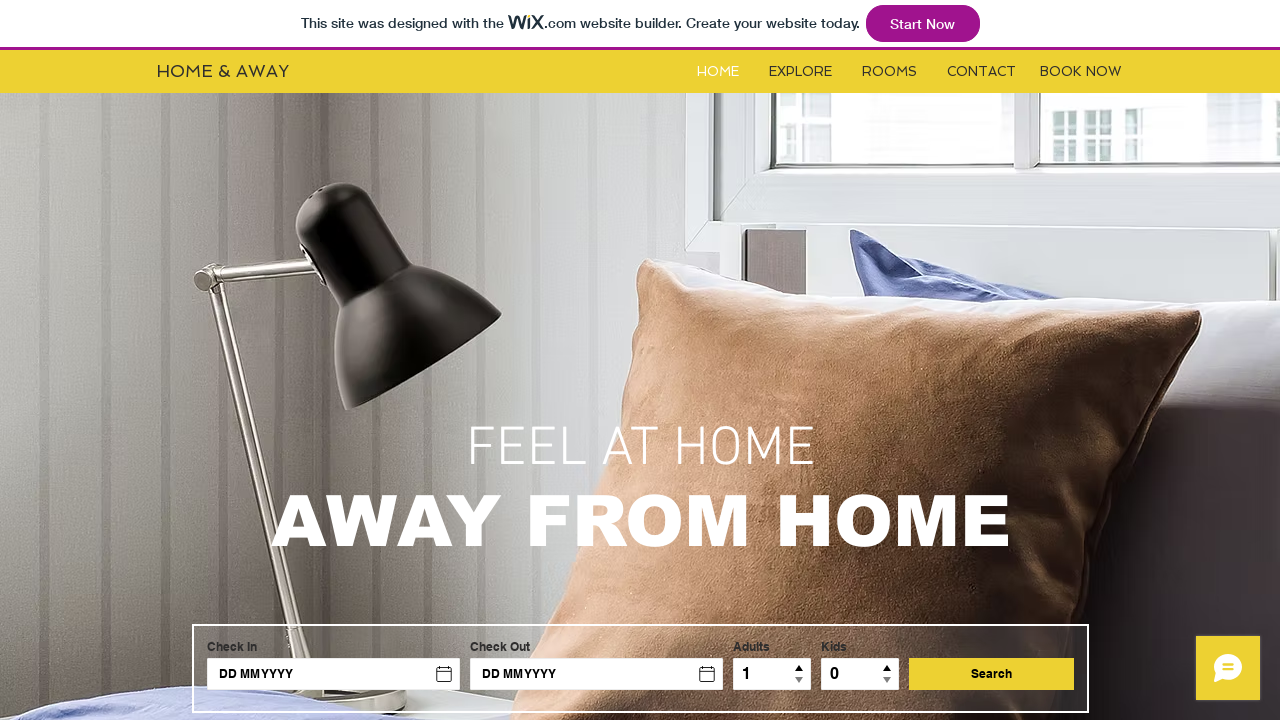

Located main frame containing the booking widget
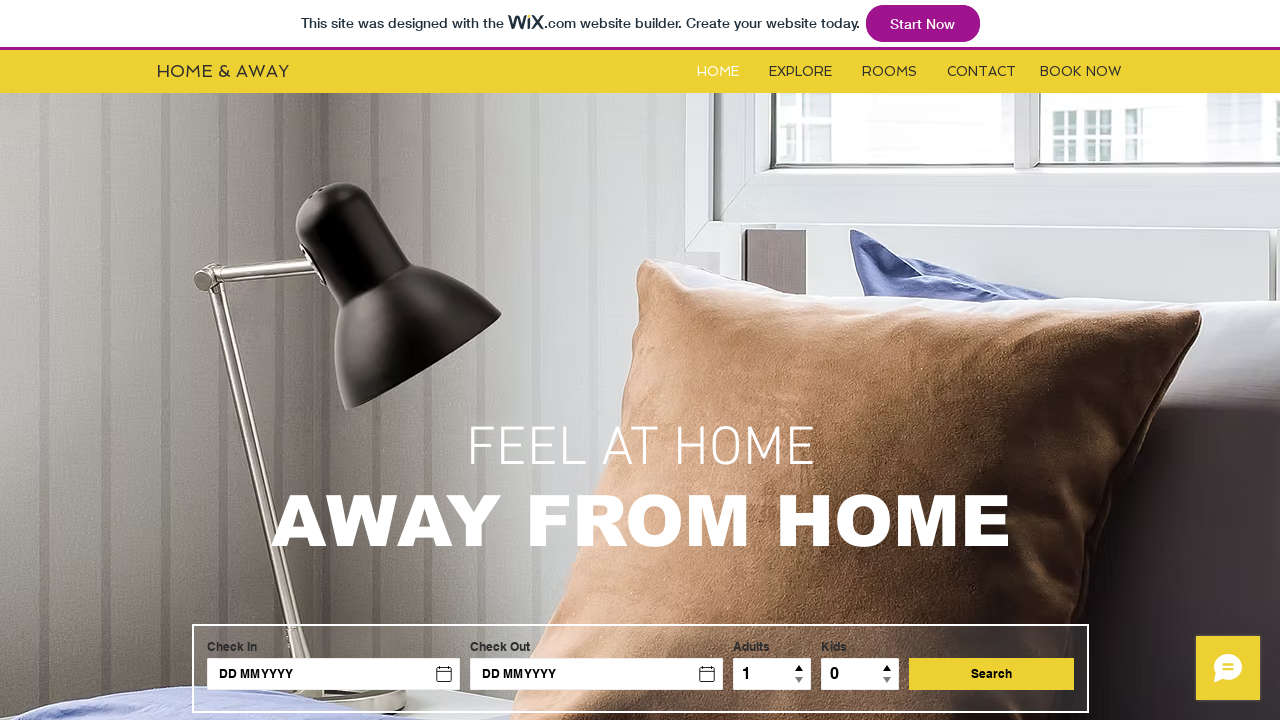

Clicked on check-out date field to open calendar at (597, 674) on .nKphmK >> nth=0 >> internal:control=enter-frame >> #check-out
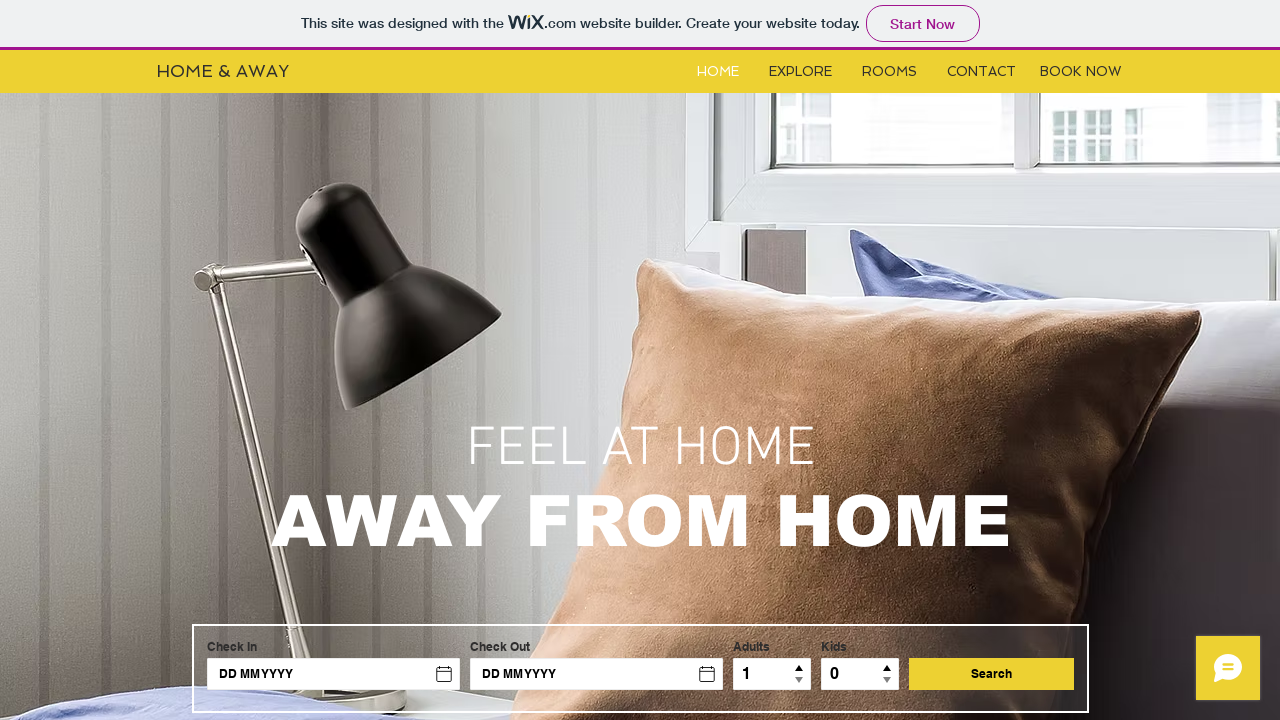

Located calendar frame
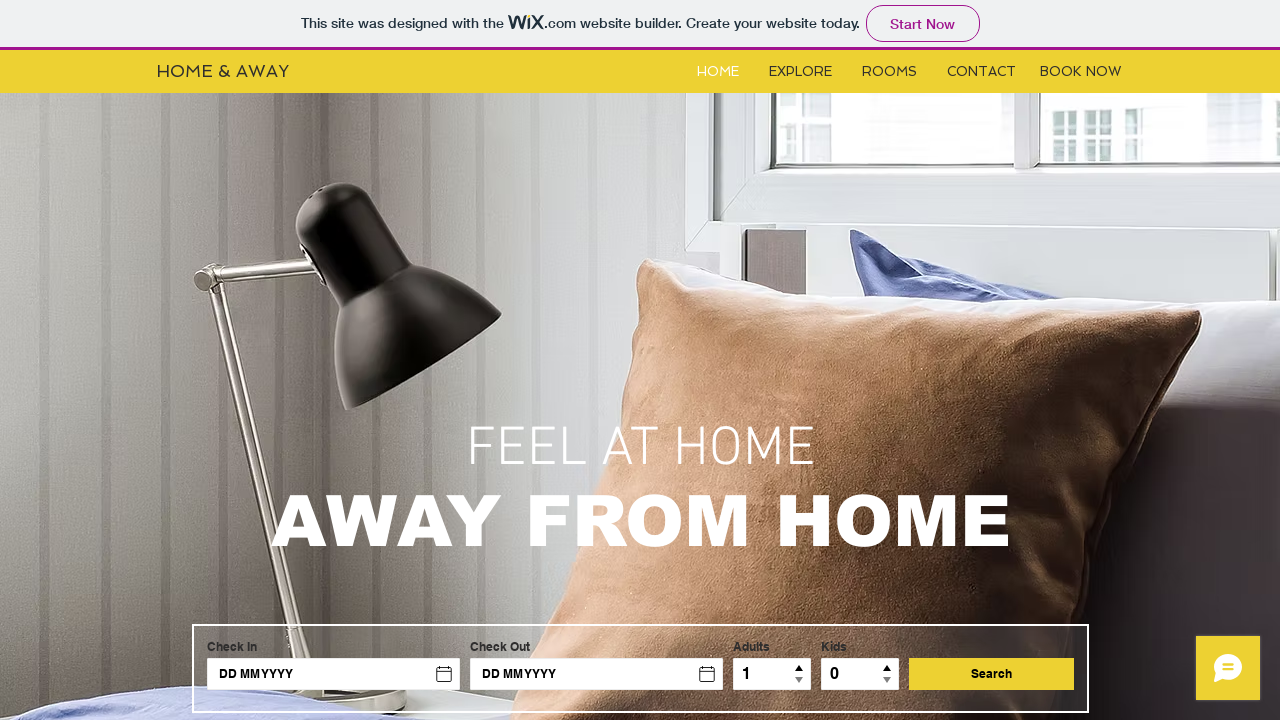

Clicked close button to close the check-out calendar at (727, 385) on .U73P_q >> nth=0 >> internal:control=enter-frame >> button.close.ng-scope
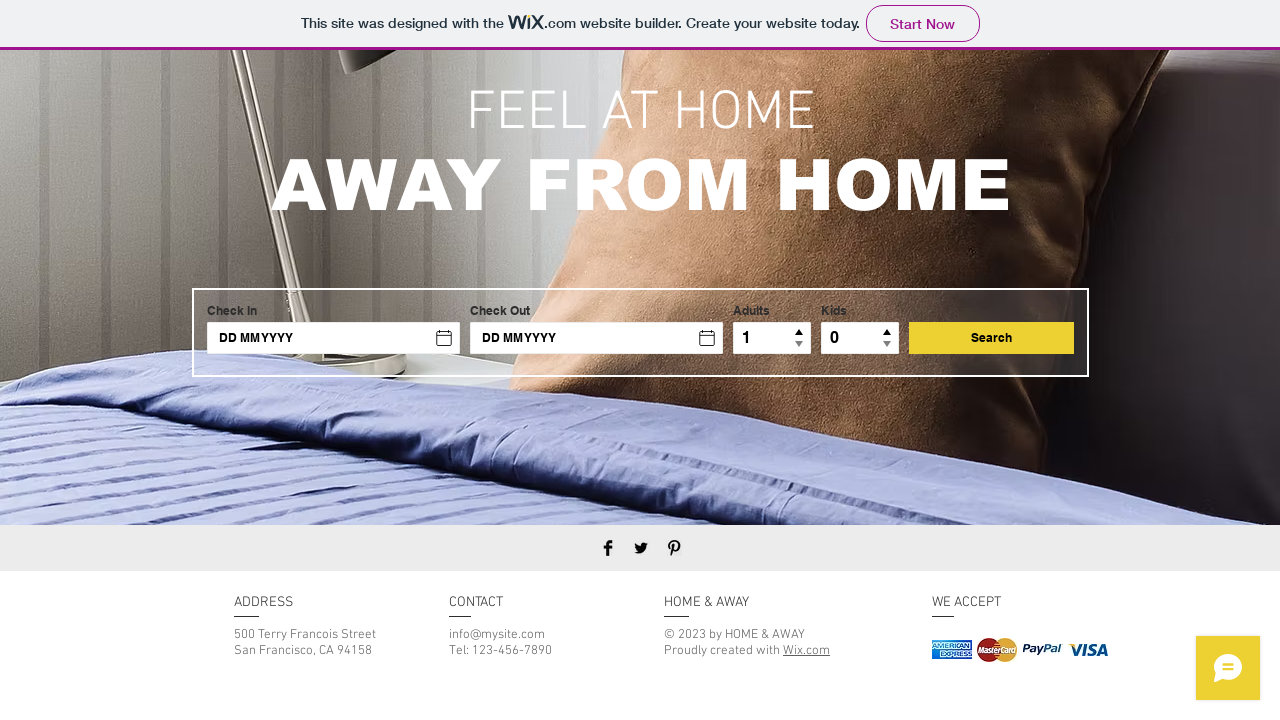

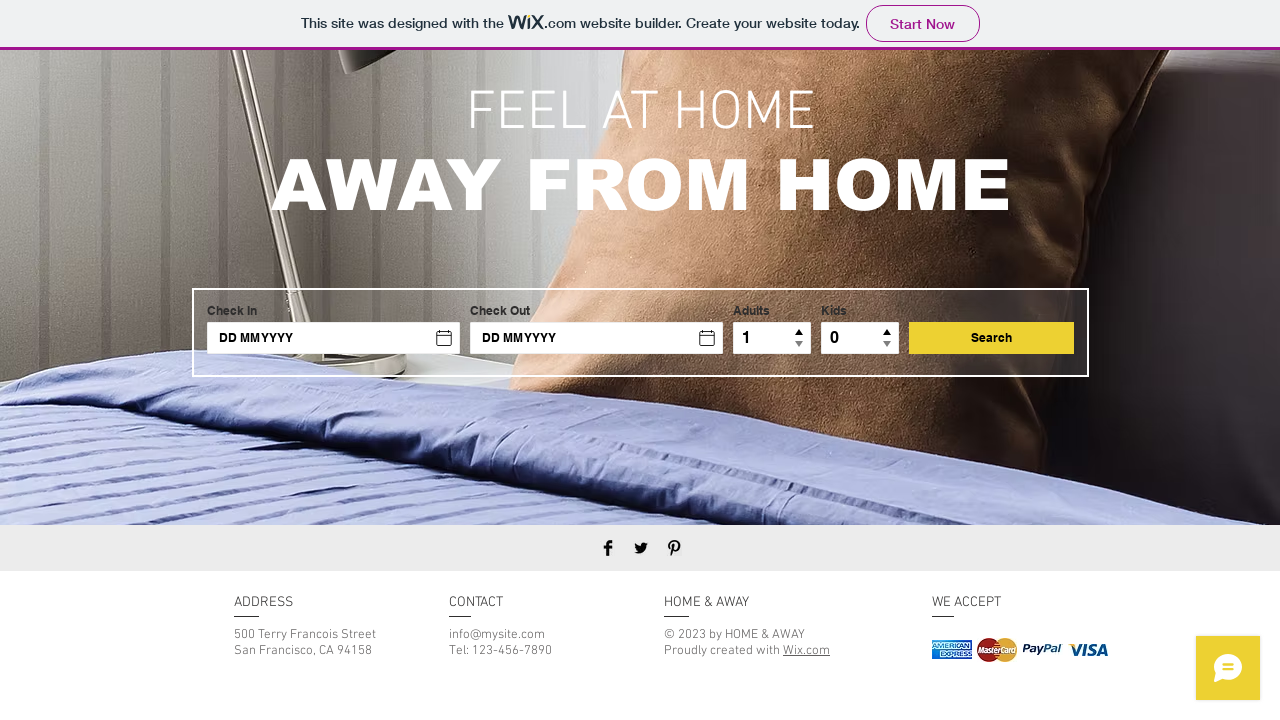